Tests slider functionality by dragging the slider handle to change its value using mouse actions

Starting URL: http://demo.automationtesting.in/Slider.html

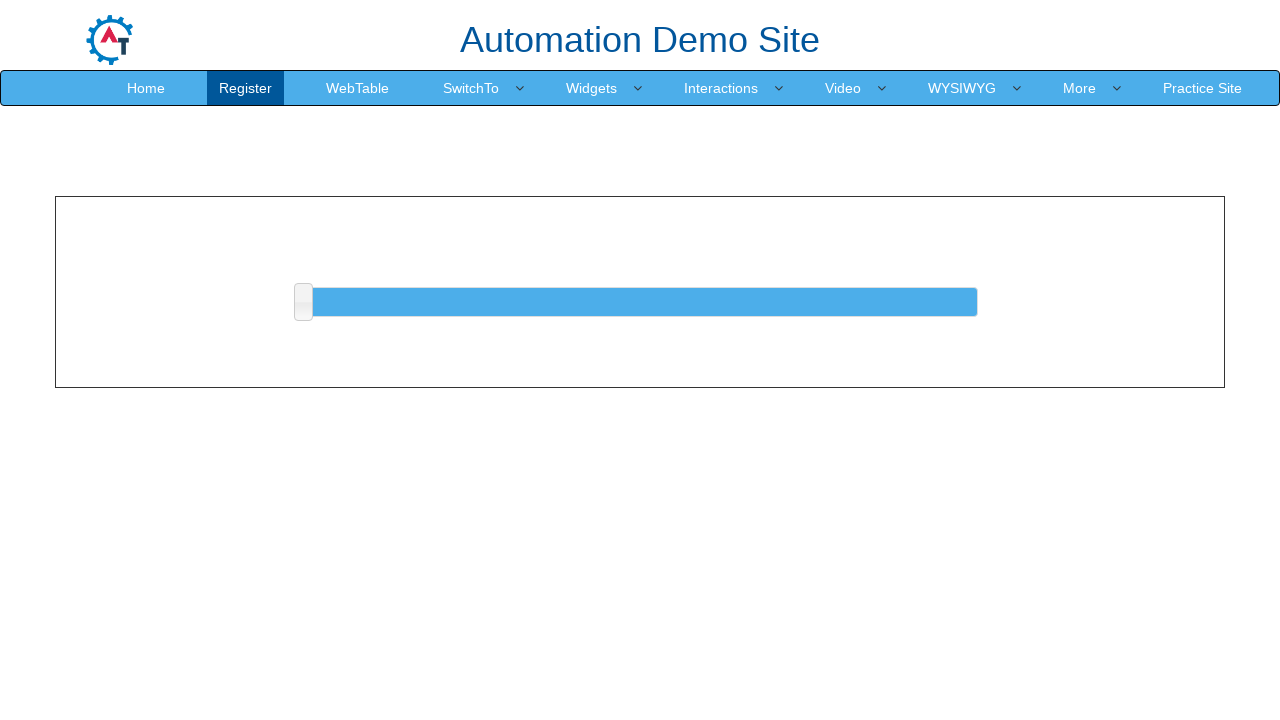

Waited for slider handle to load
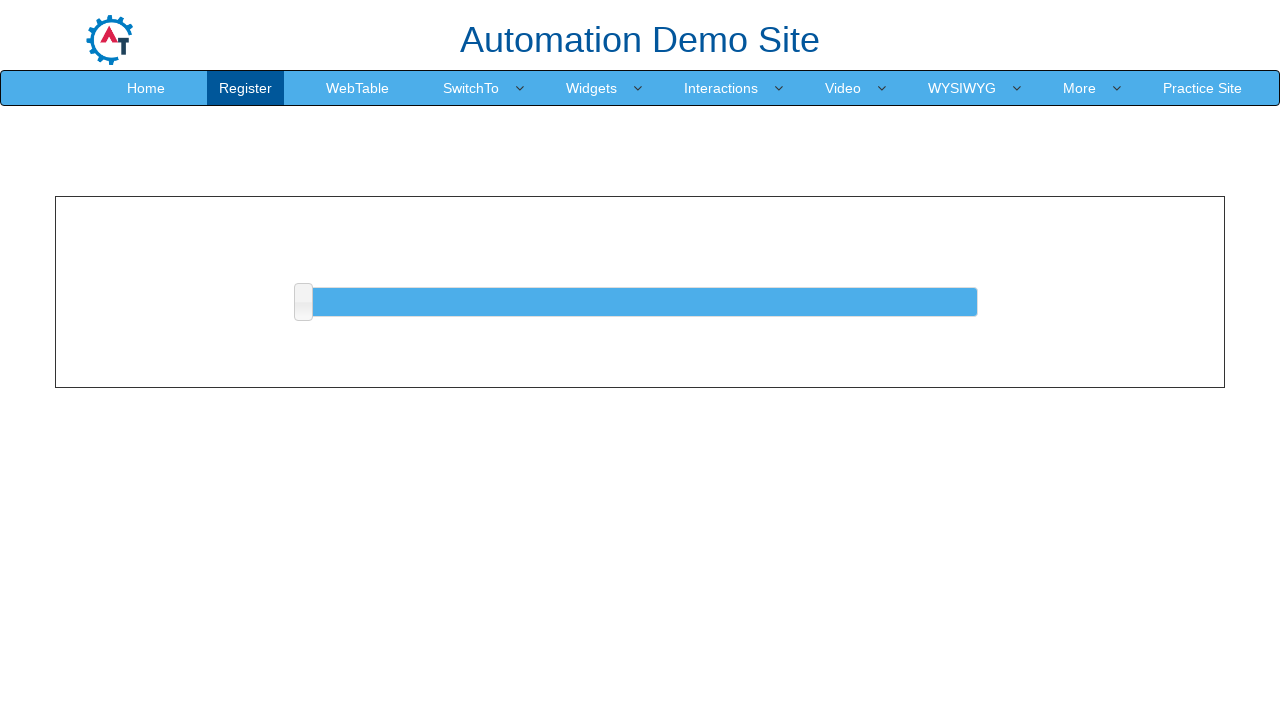

Retrieved bounding box of slider handle
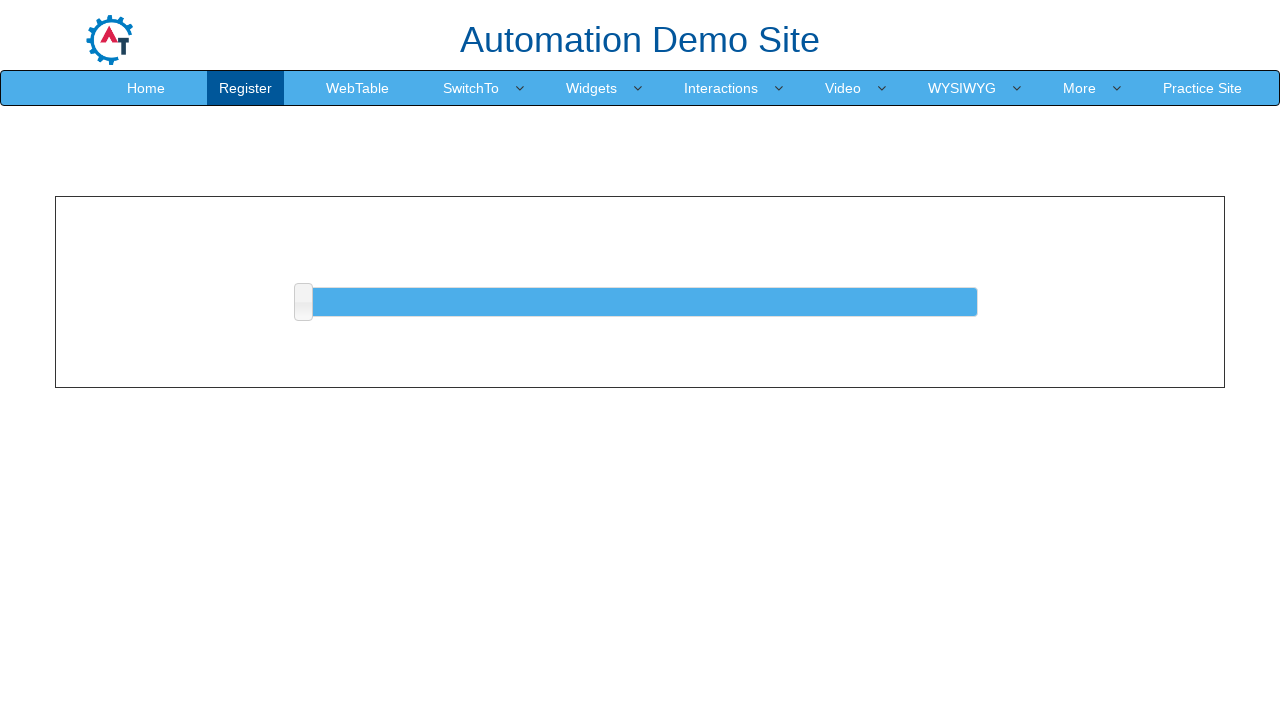

Moved mouse to center of slider handle at (303, 302)
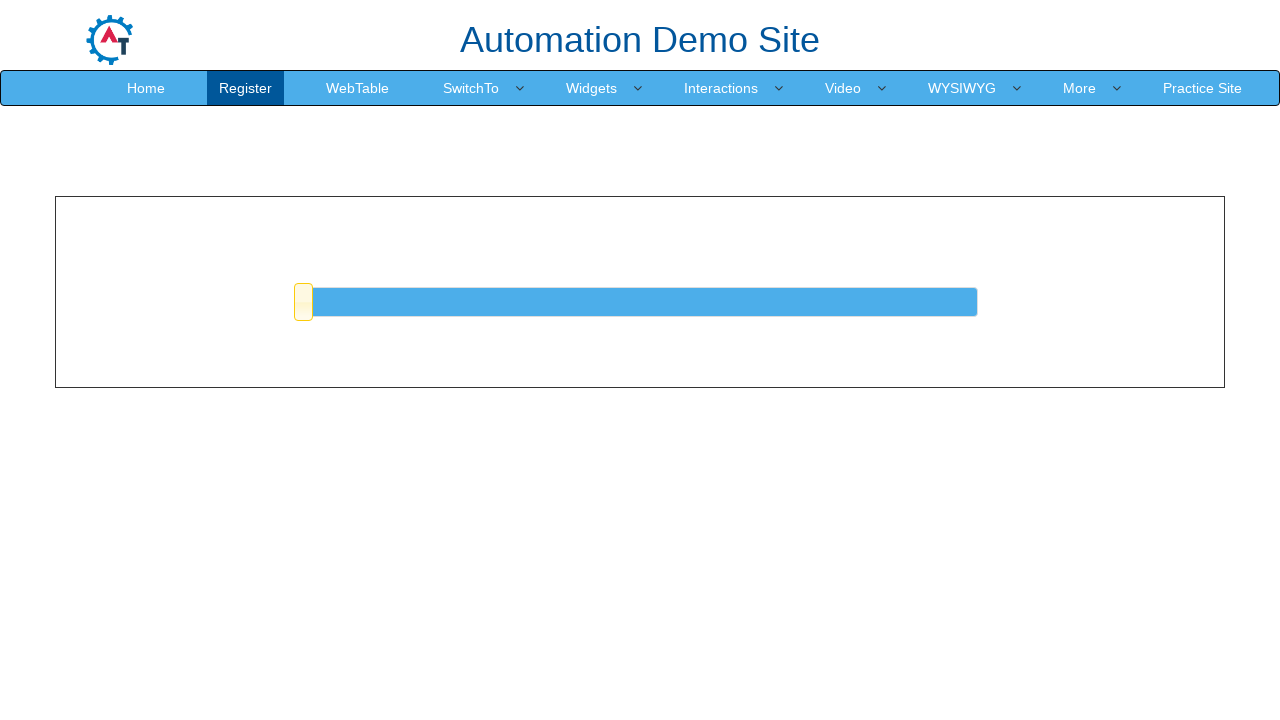

Pressed mouse button down on slider handle at (303, 302)
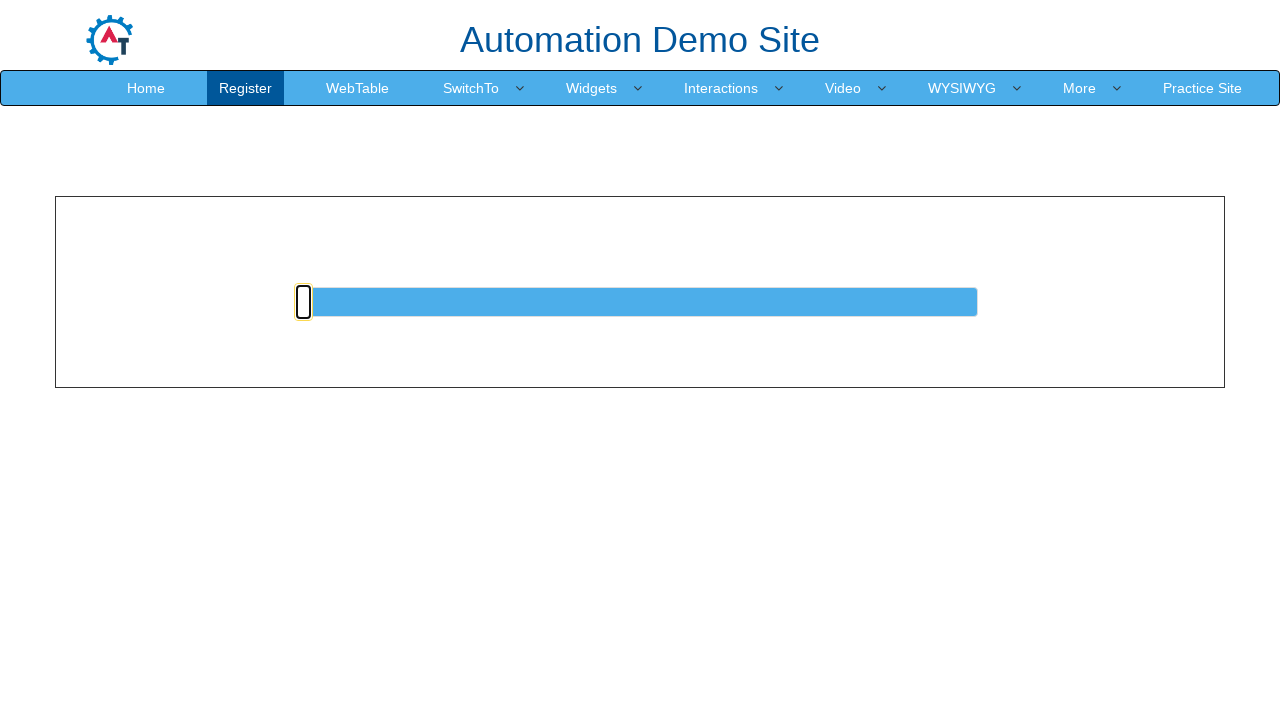

Dragged slider handle 100 pixels to the right at (403, 302)
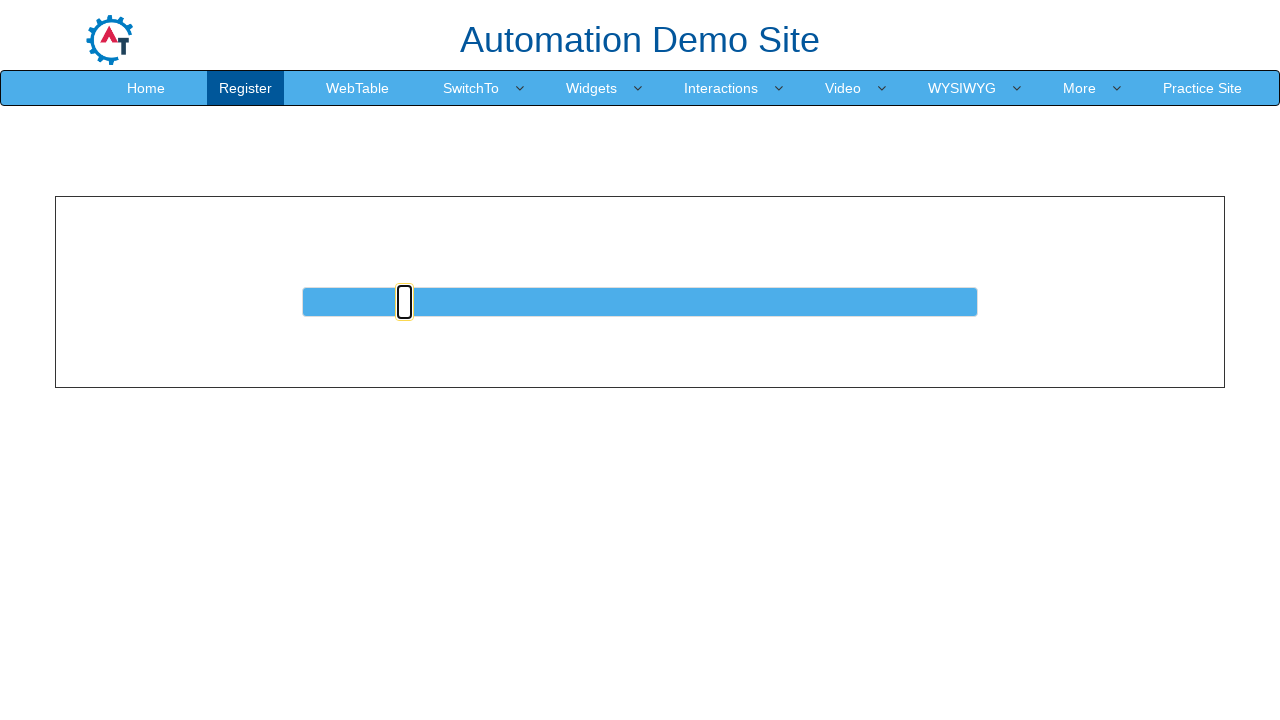

Released mouse button after dragging slider at (403, 302)
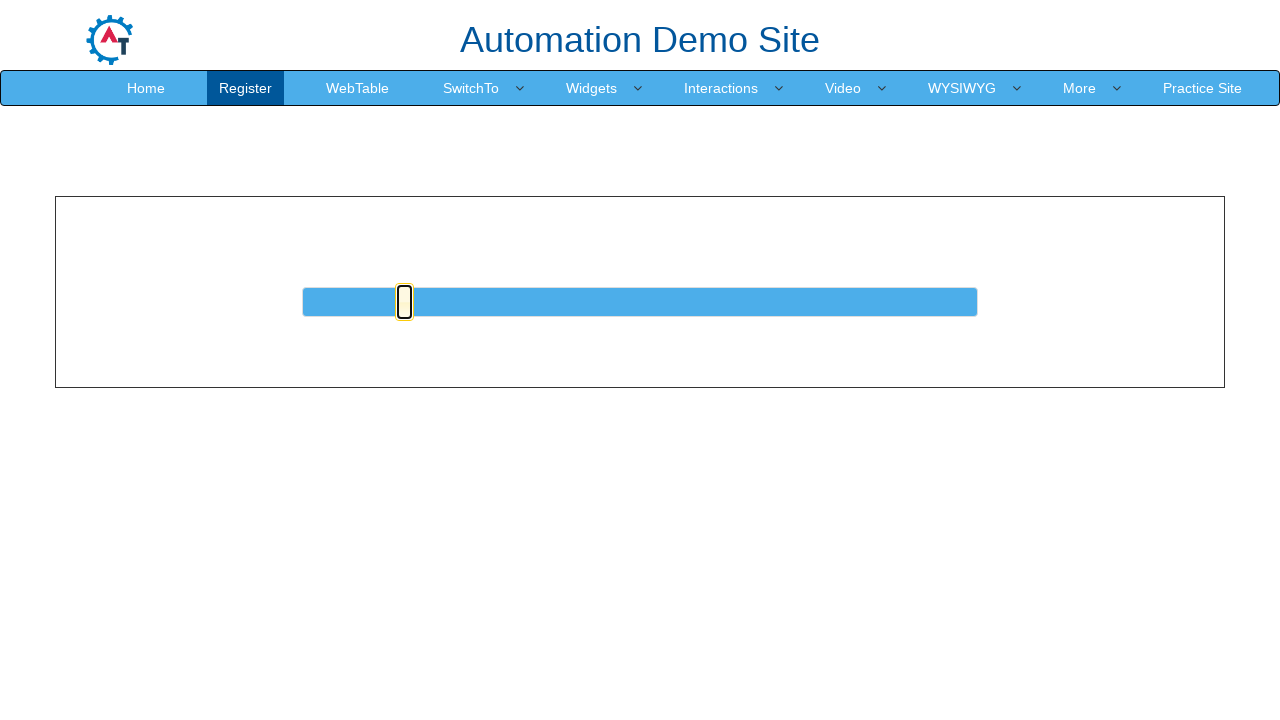

Verified slider element is present after interaction
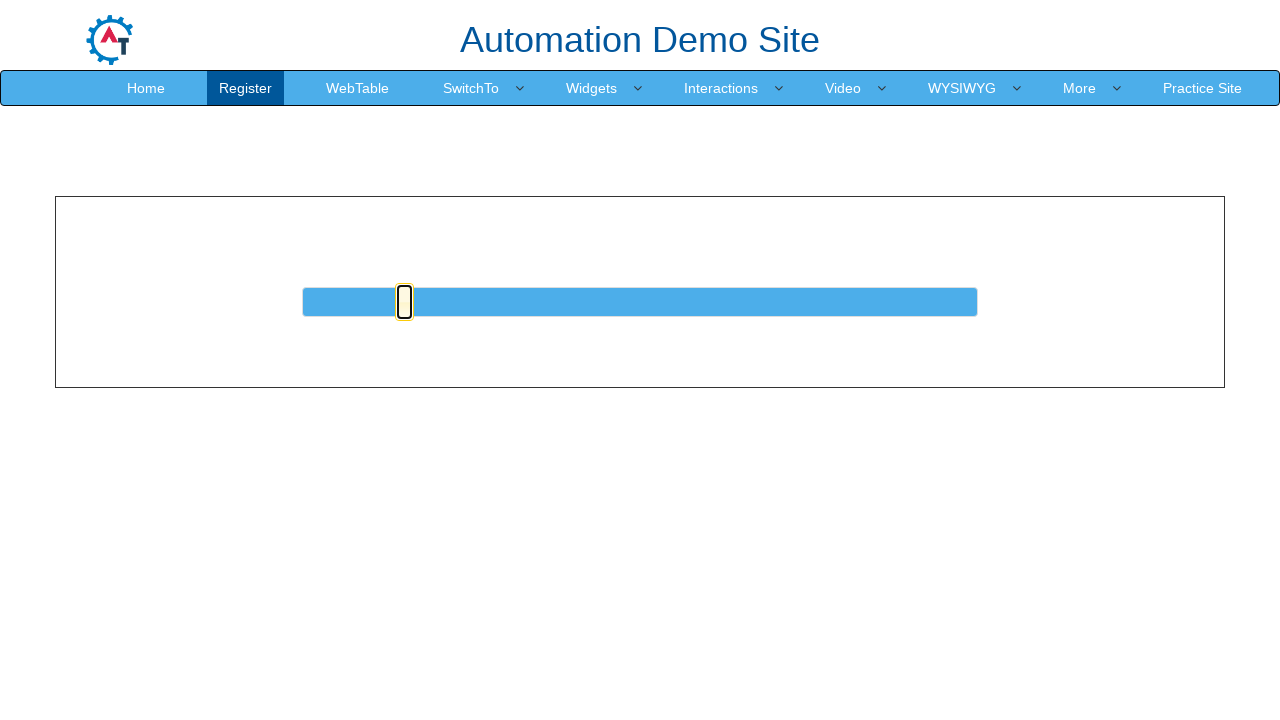

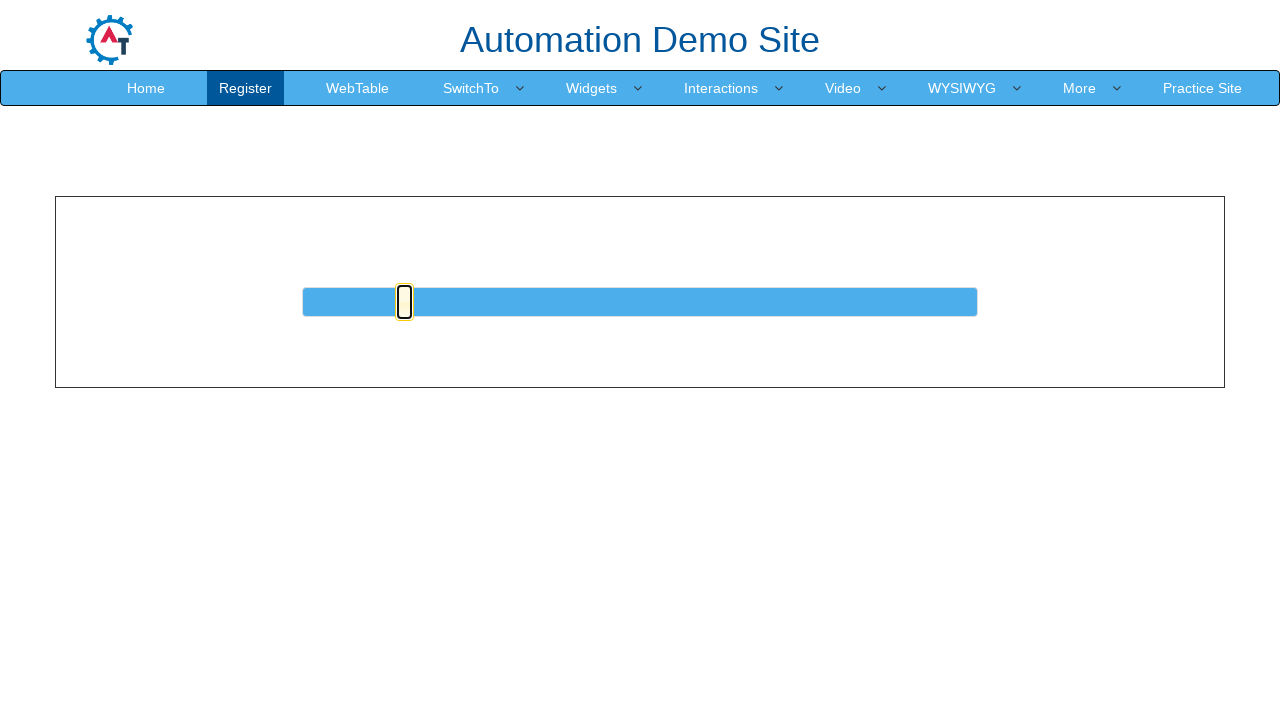